Tests checkbox interaction by verifying its initial state, clicking it, and verifying the state change

Starting URL: https://training-support.net/webelements/dynamic-controls

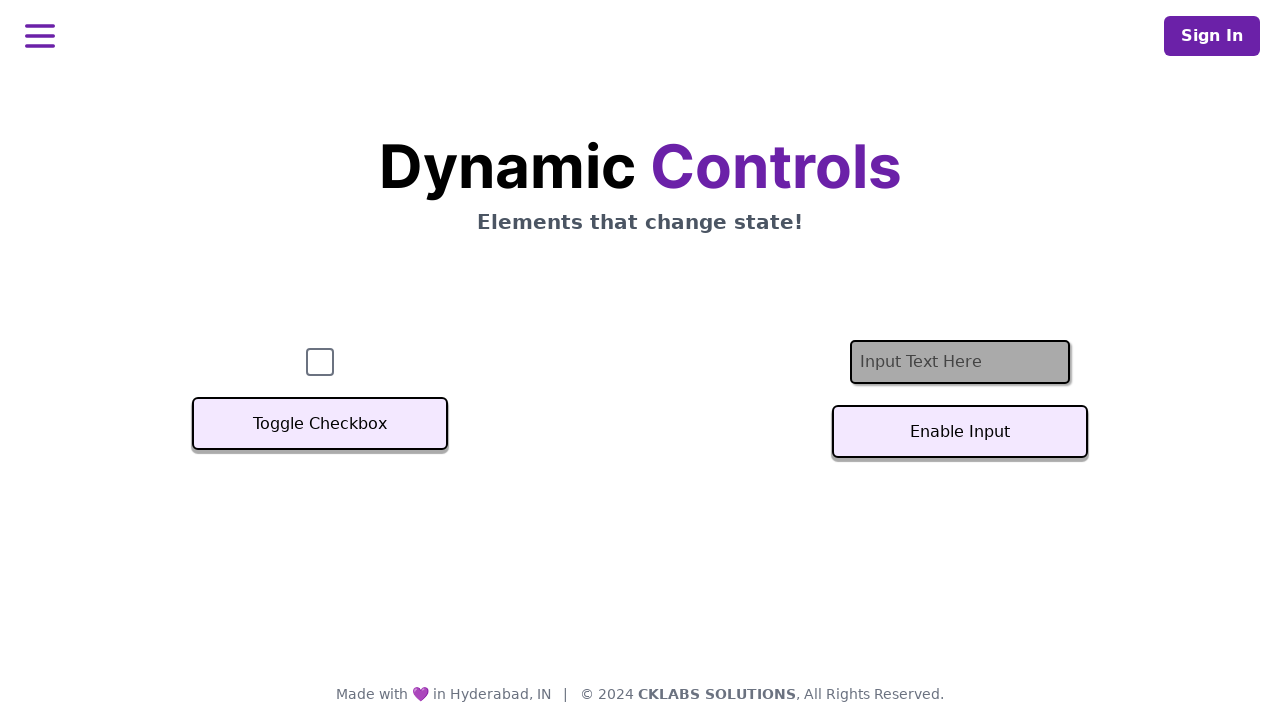

Located checkbox element with id 'checkbox'
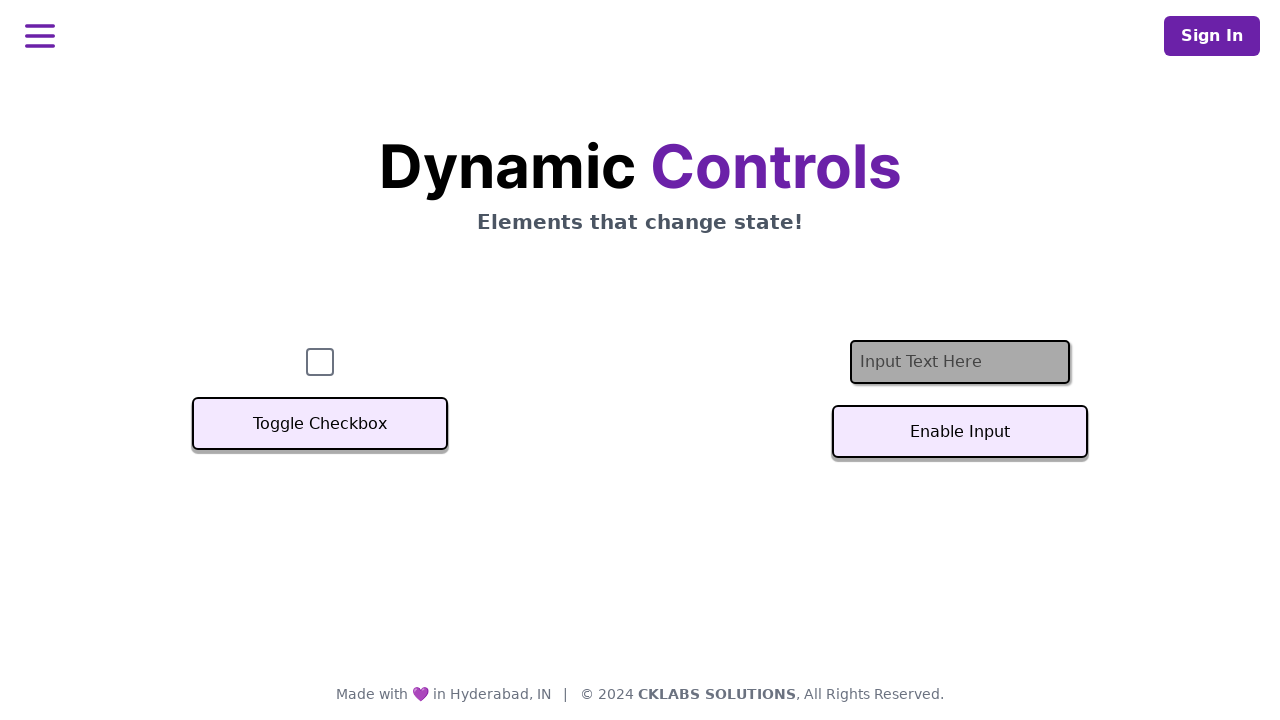

Verified checkbox initial state is unchecked
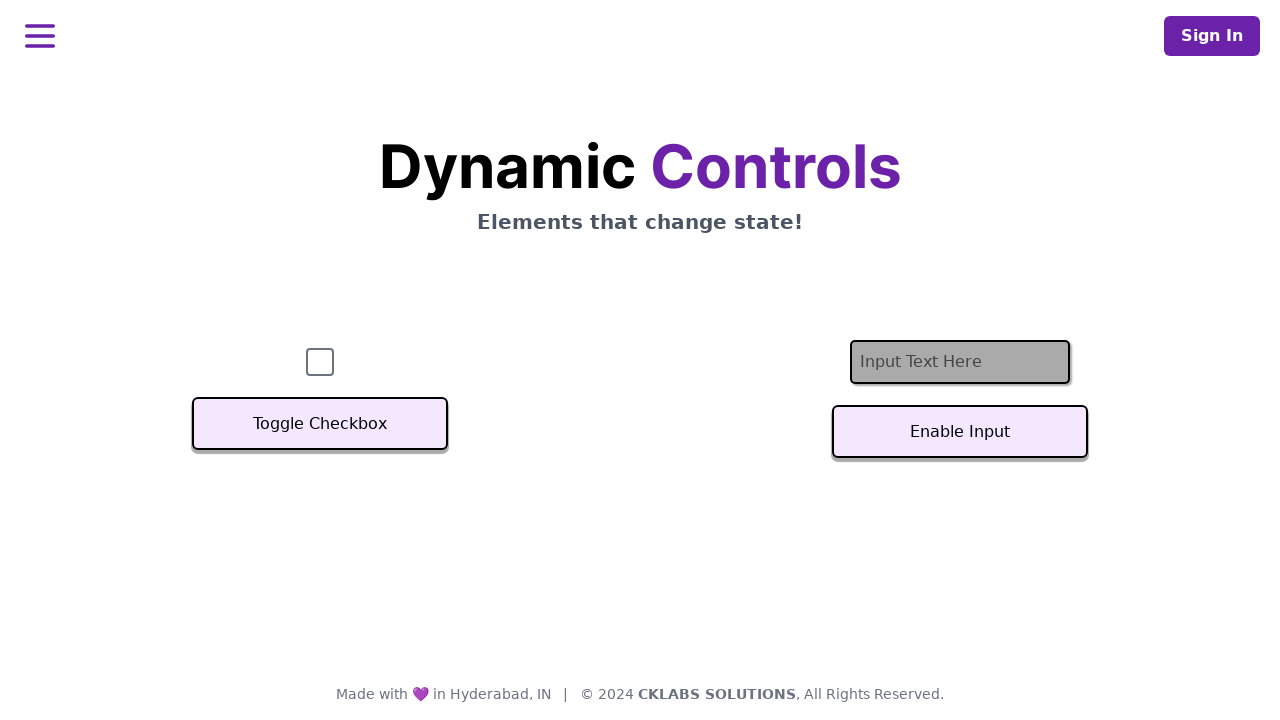

Clicked checkbox to toggle its state at (320, 362) on #checkbox
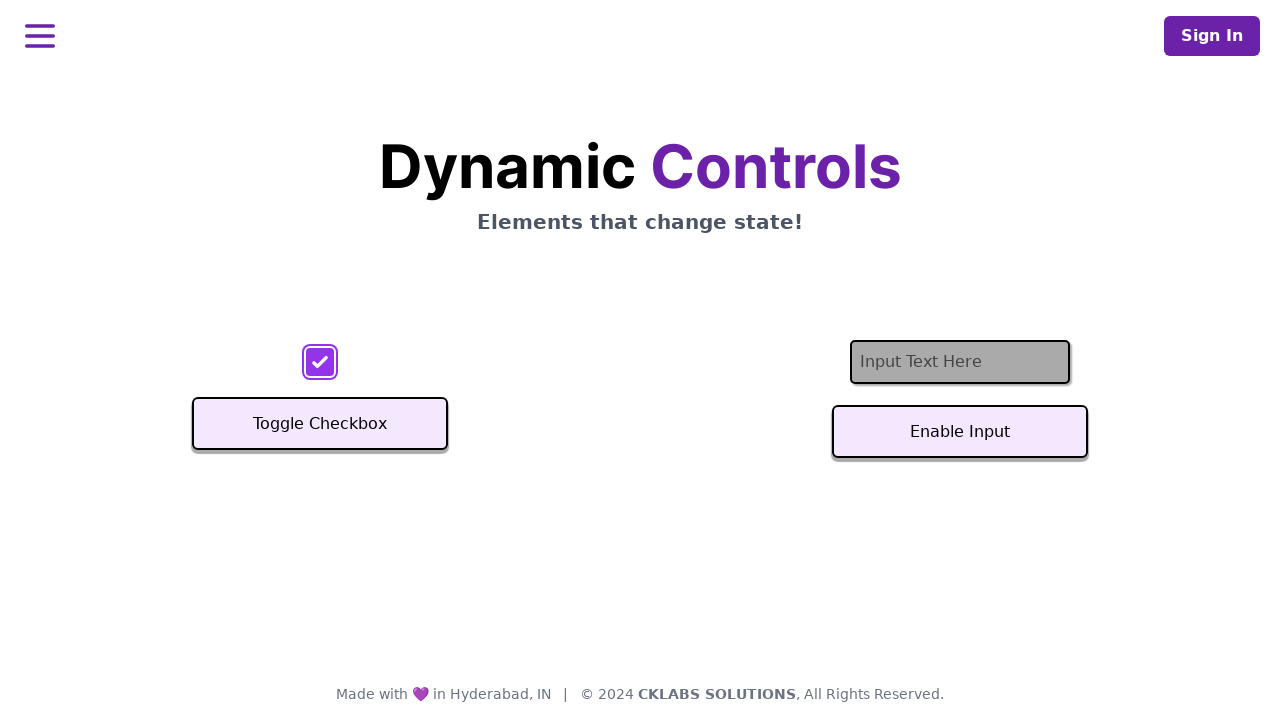

Verified checkbox state changed to checked after clicking
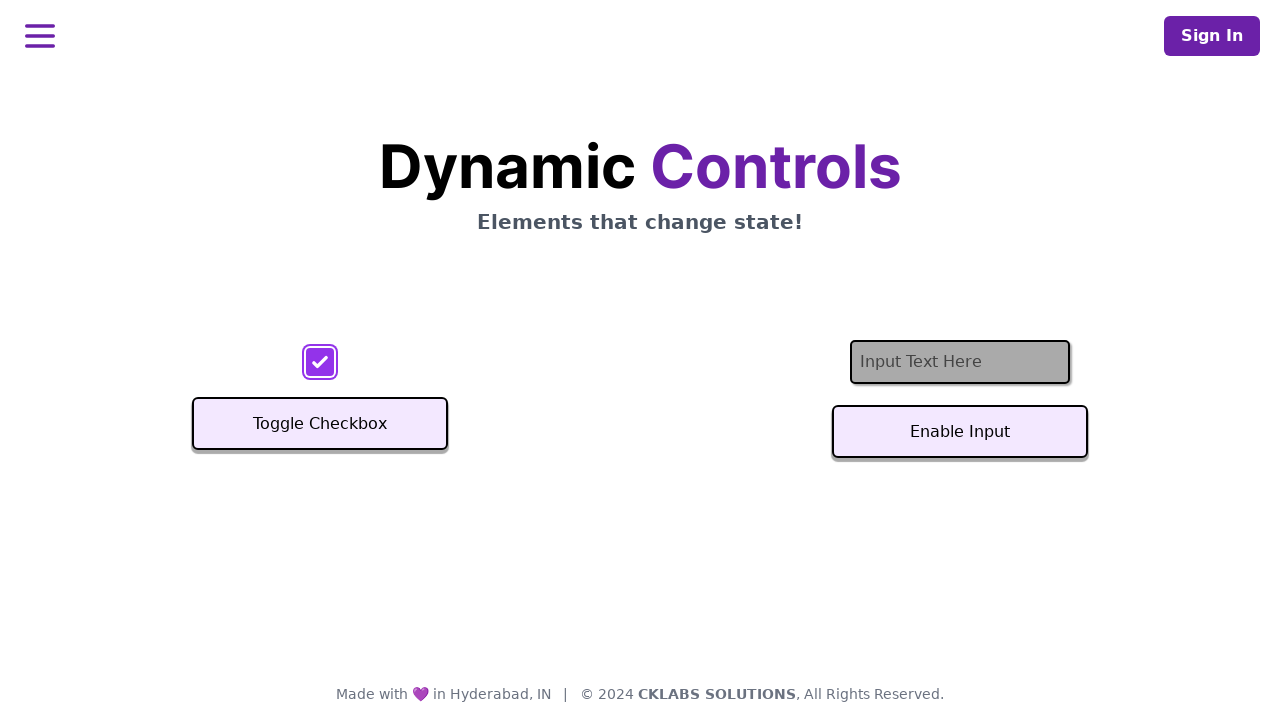

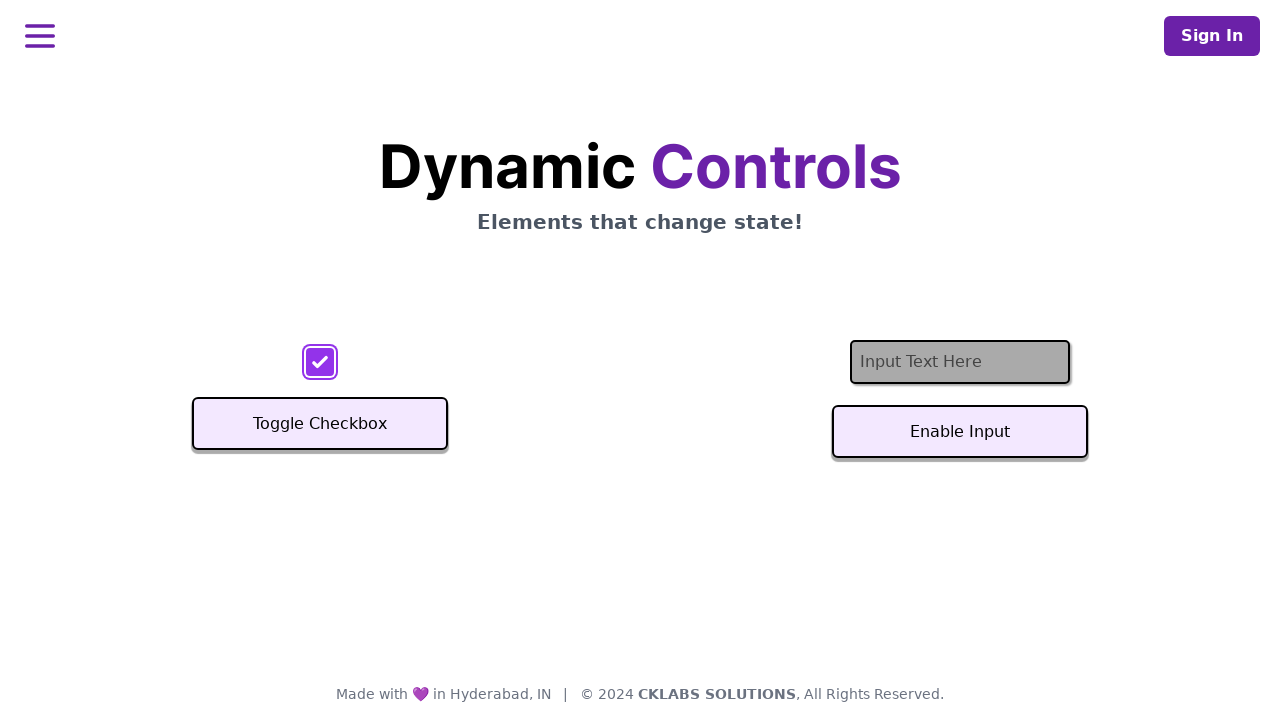